Verifies that navigation items are visible and contain expected link names like Home, About, Contact Us, Portfolio, Gallery

Starting URL: https://the-internet.herokuapp.com/disappearing_elements

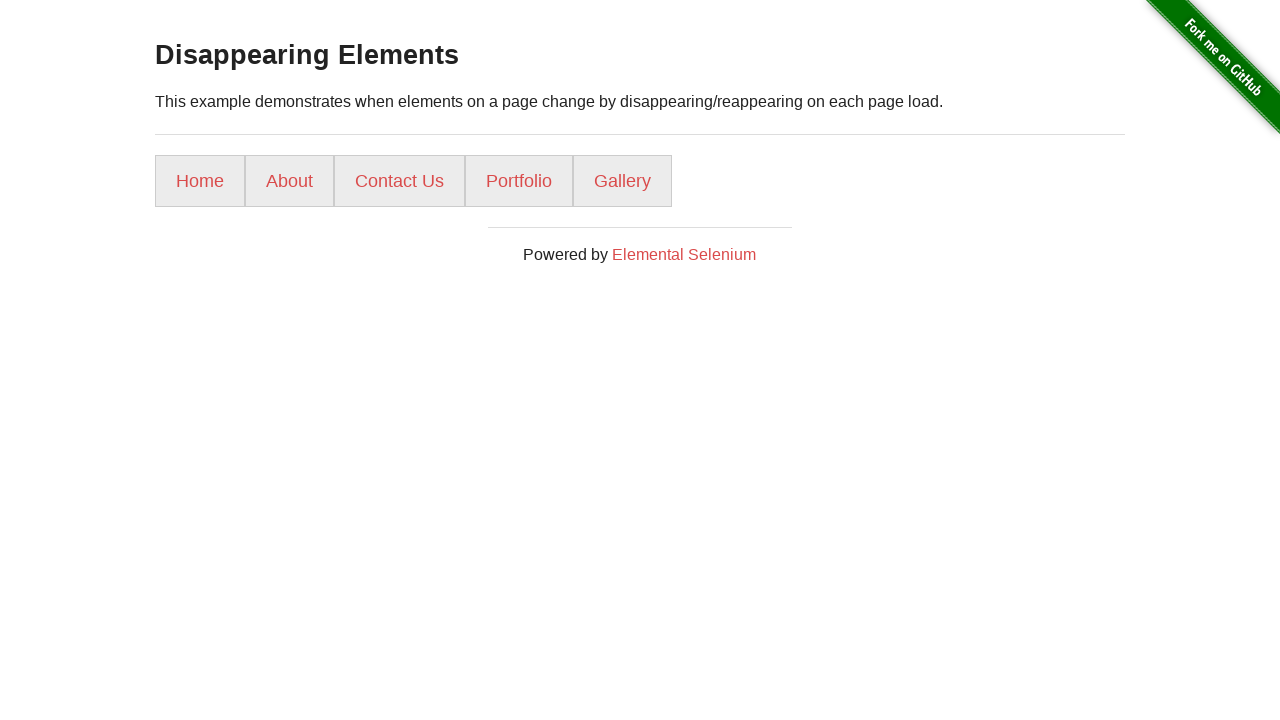

Navigated to the-internet.herokuapp.com/disappearing_elements
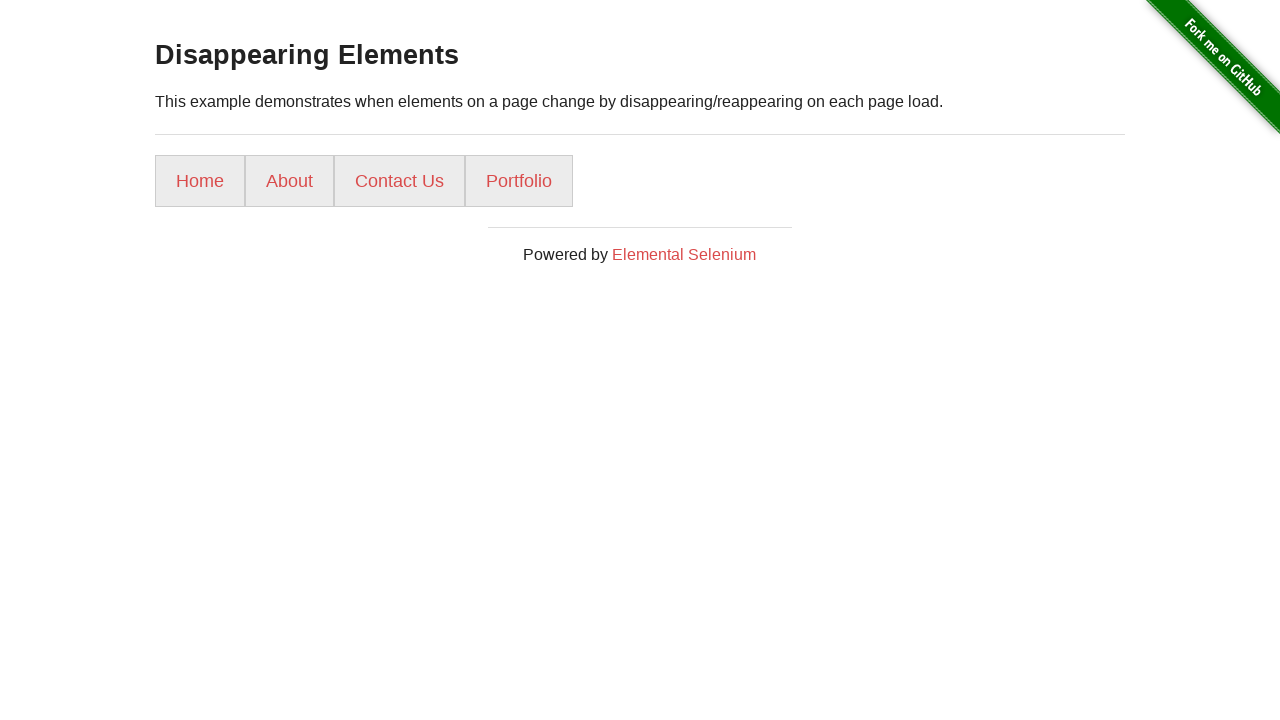

Navigation items loaded and are visible
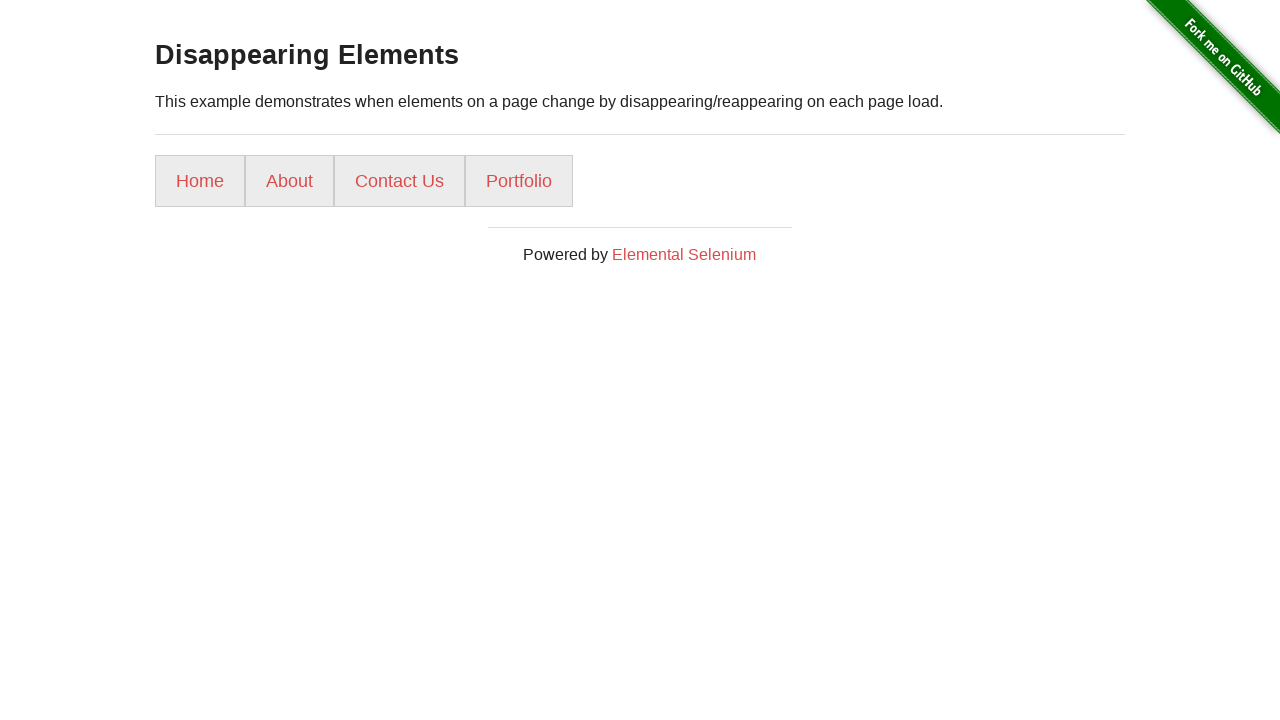

Retrieved all navigation item text: ['Home', 'About', 'Contact Us', 'Portfolio']
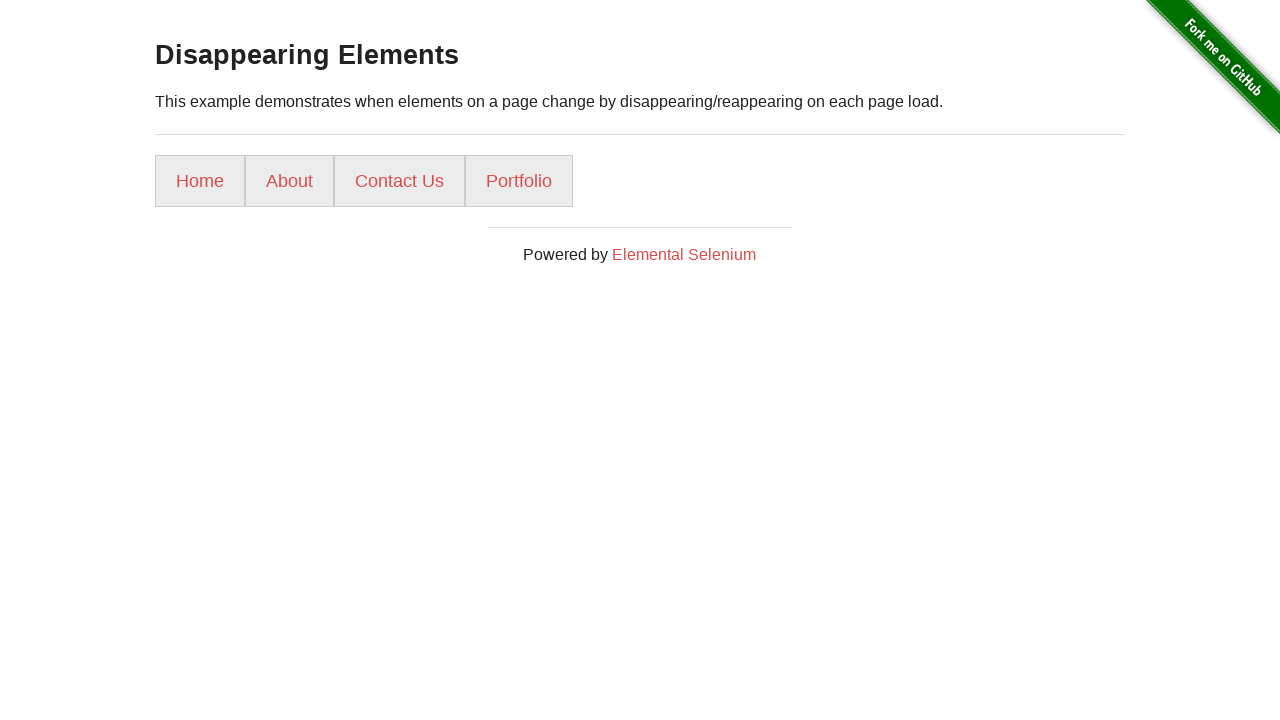

Verified that there are at least 3 navigation items (4 items found)
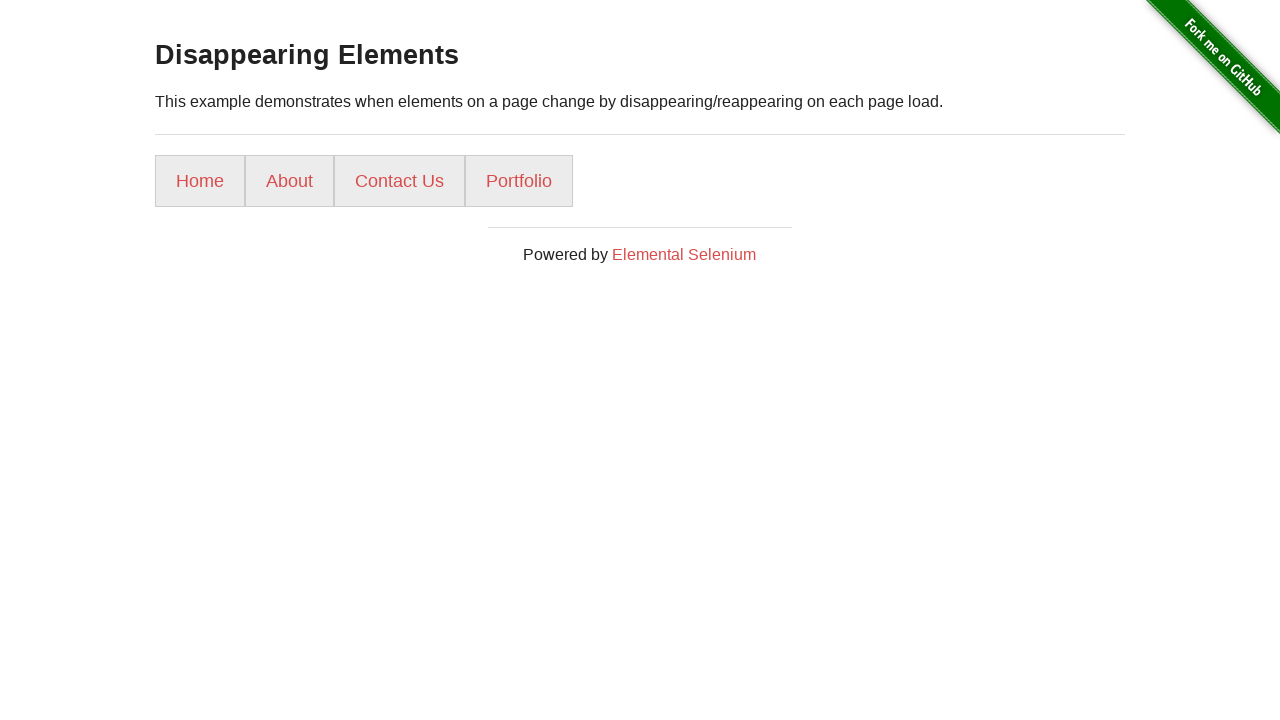

Verified navigation item 'Home' is in expected set
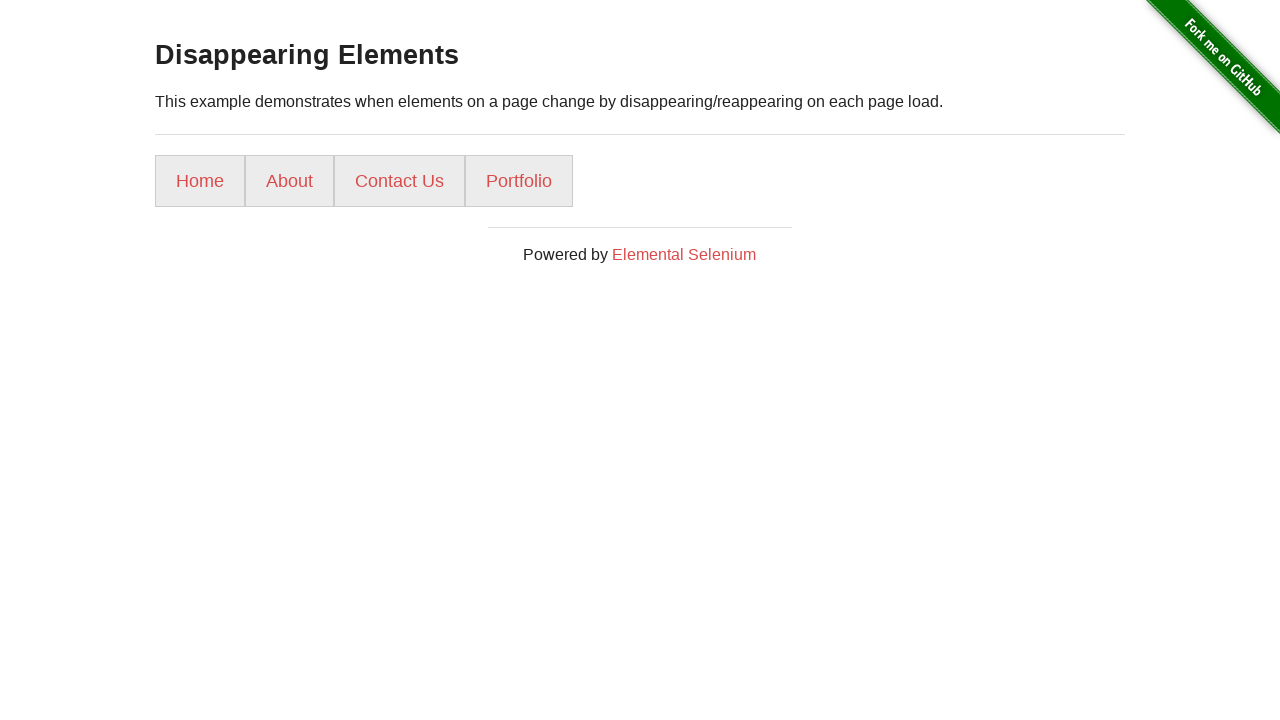

Verified navigation item 'About' is in expected set
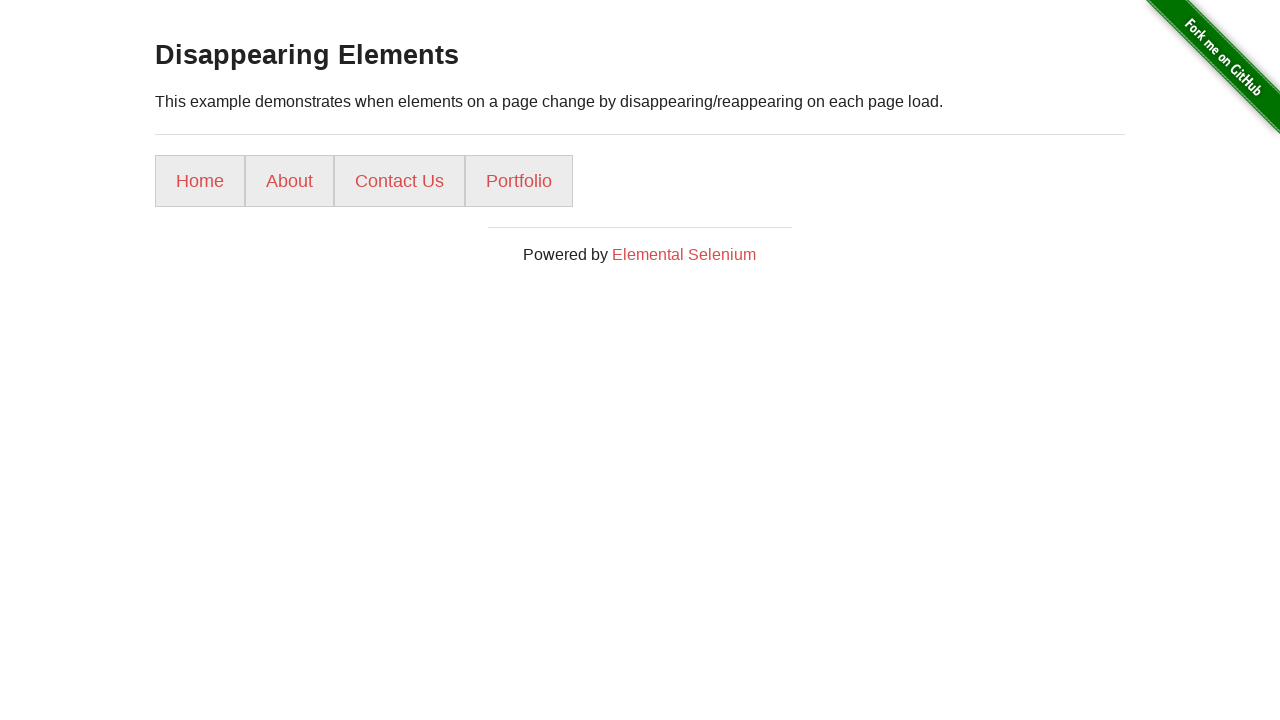

Verified navigation item 'Contact Us' is in expected set
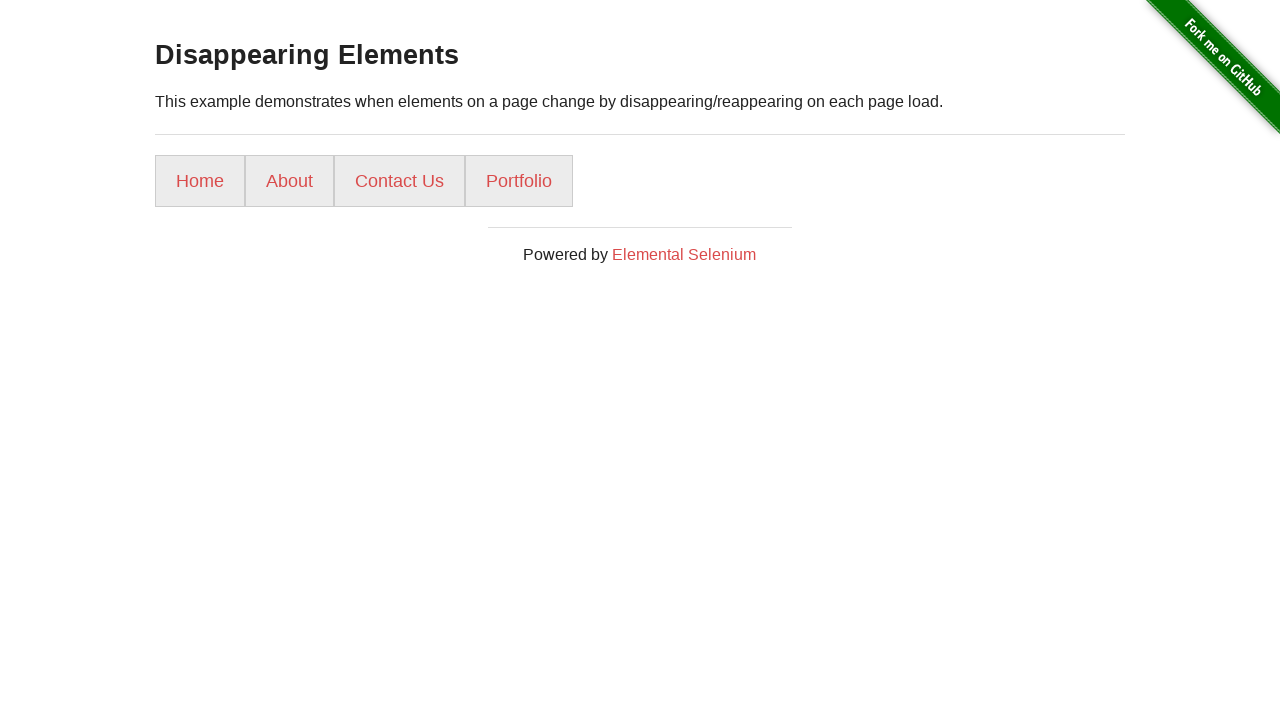

Verified navigation item 'Portfolio' is in expected set
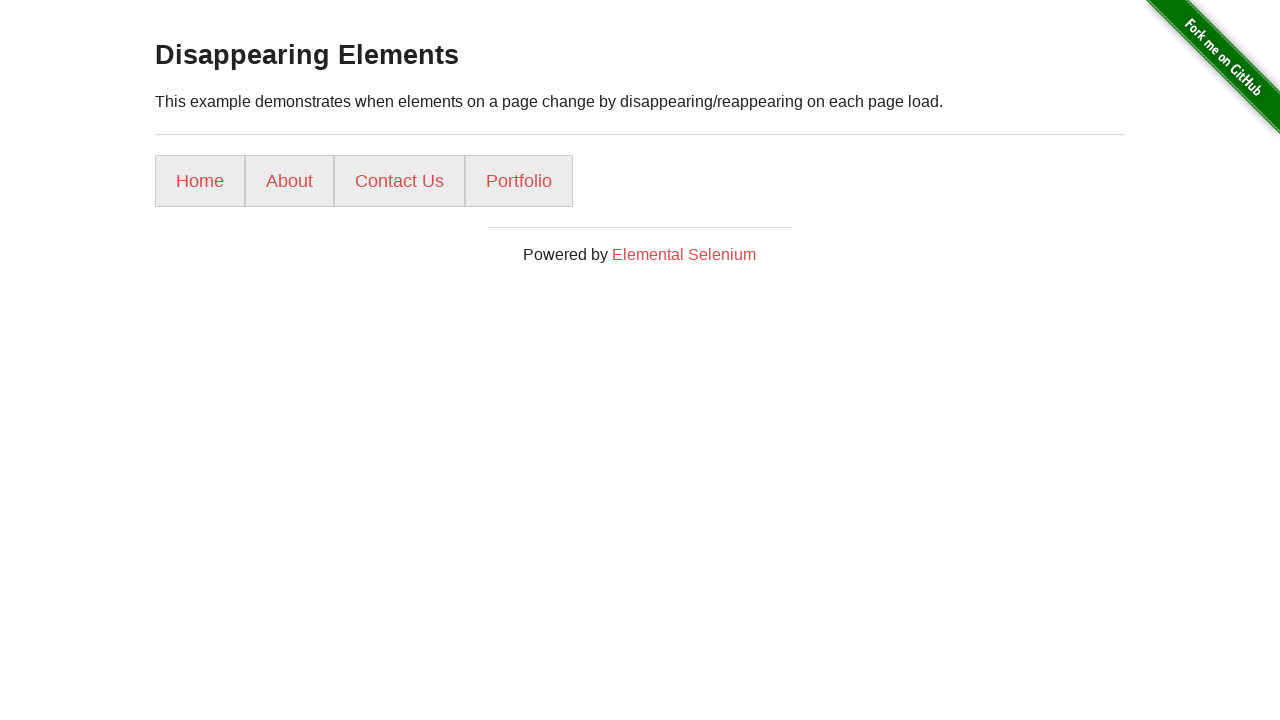

All navigation items verified to contain expected link names
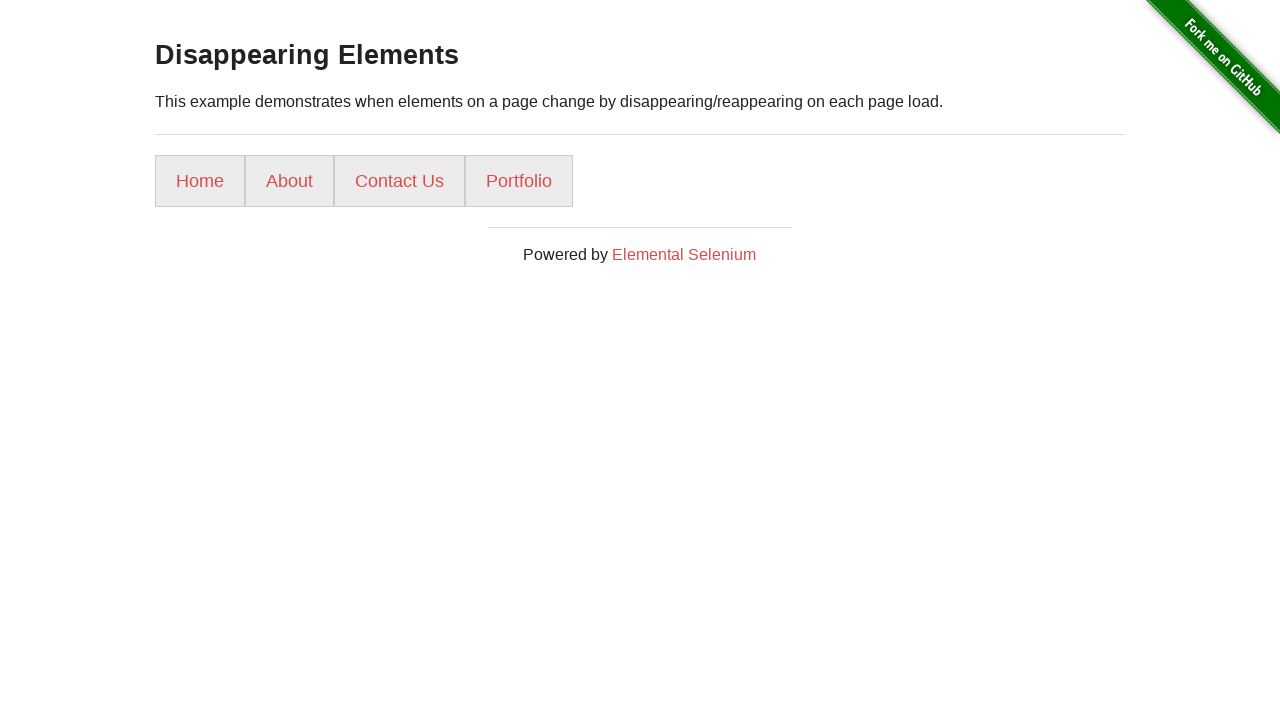

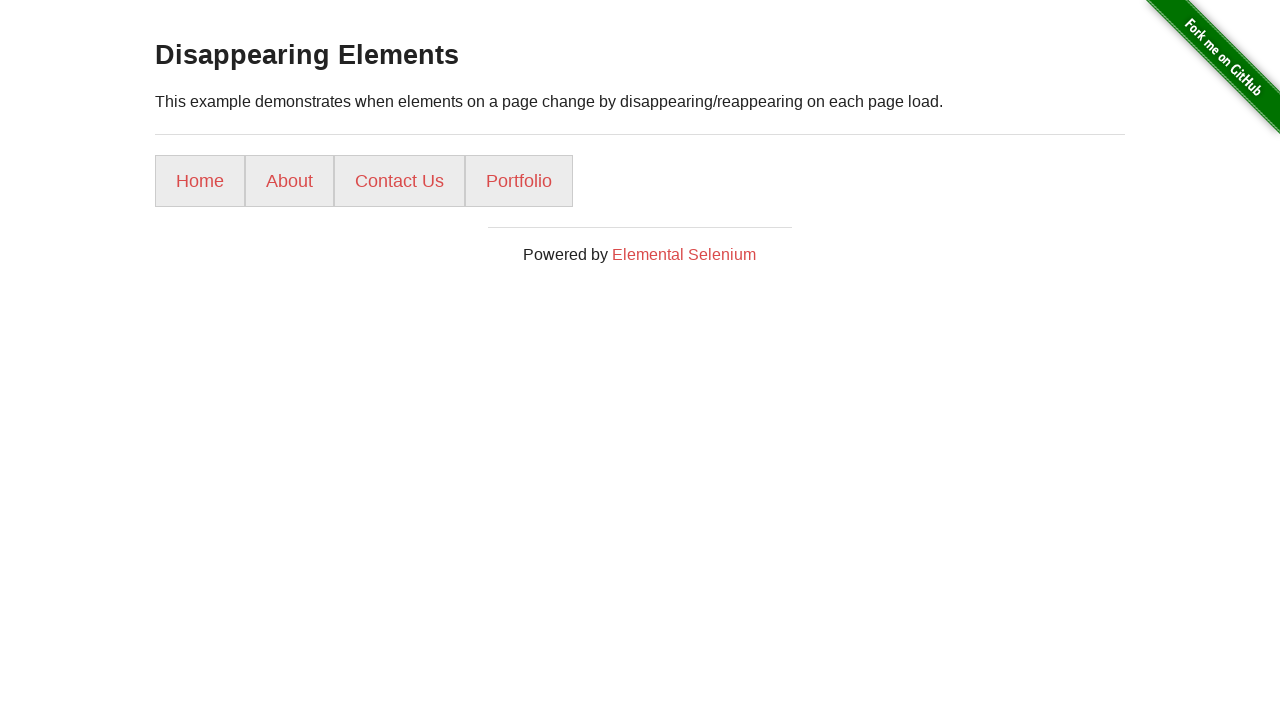